Tests auto-suggestive dropdown by typing partial text and selecting India from the suggestions

Starting URL: https://rahulshettyacademy.com/dropdownsPractise/

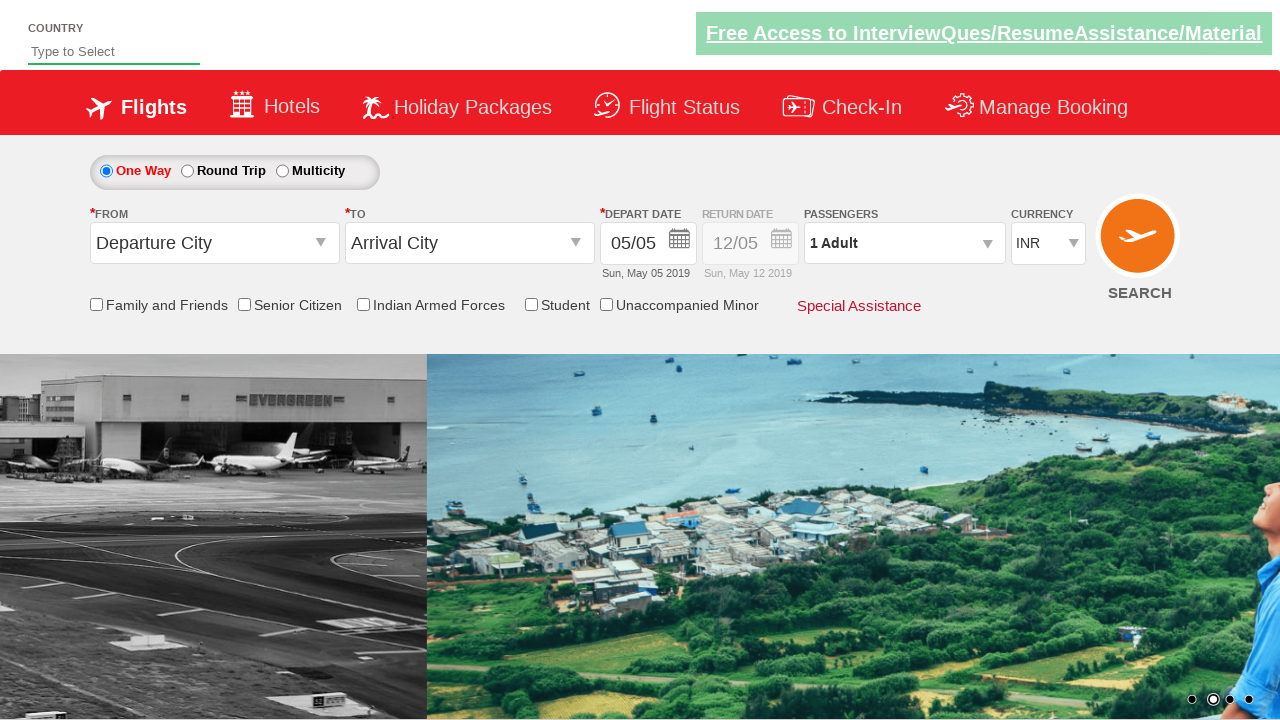

Navigated to auto-suggestive dropdown practice page
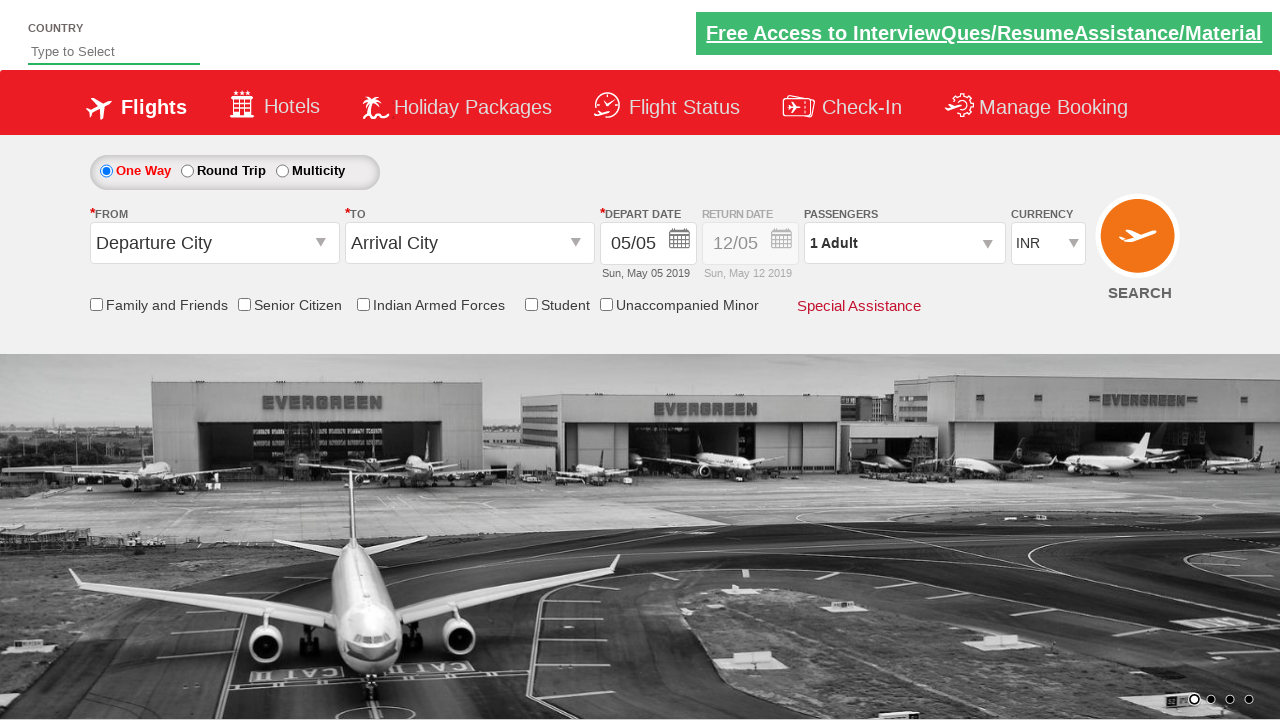

Typed 'ind' in the auto-suggest field on #autosuggest
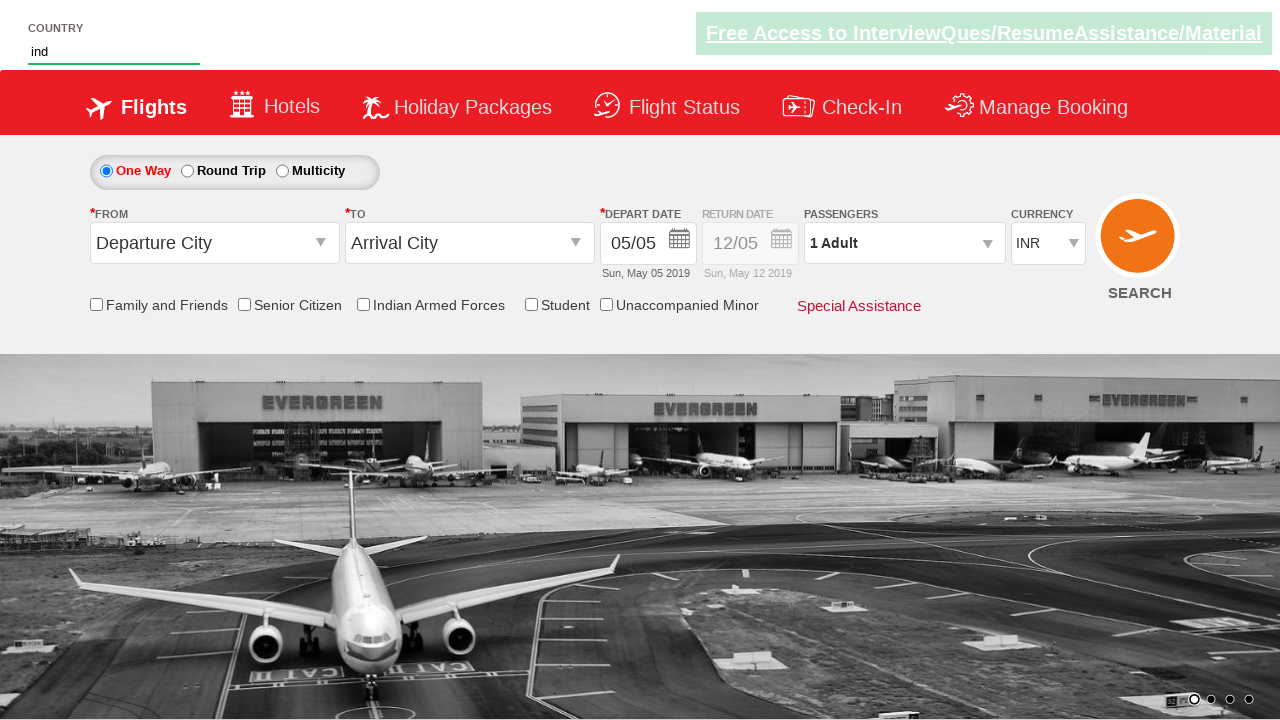

Auto-suggestive dropdown appeared with options
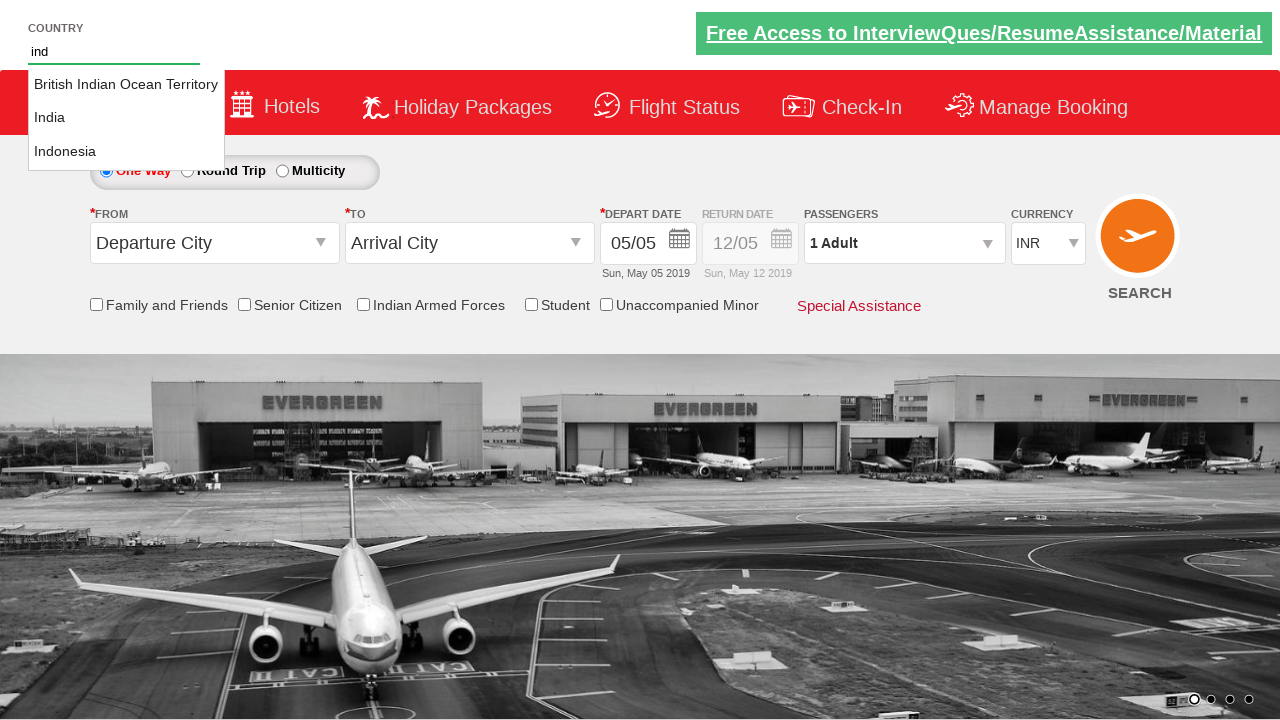

Selected 'India' from the dropdown suggestions
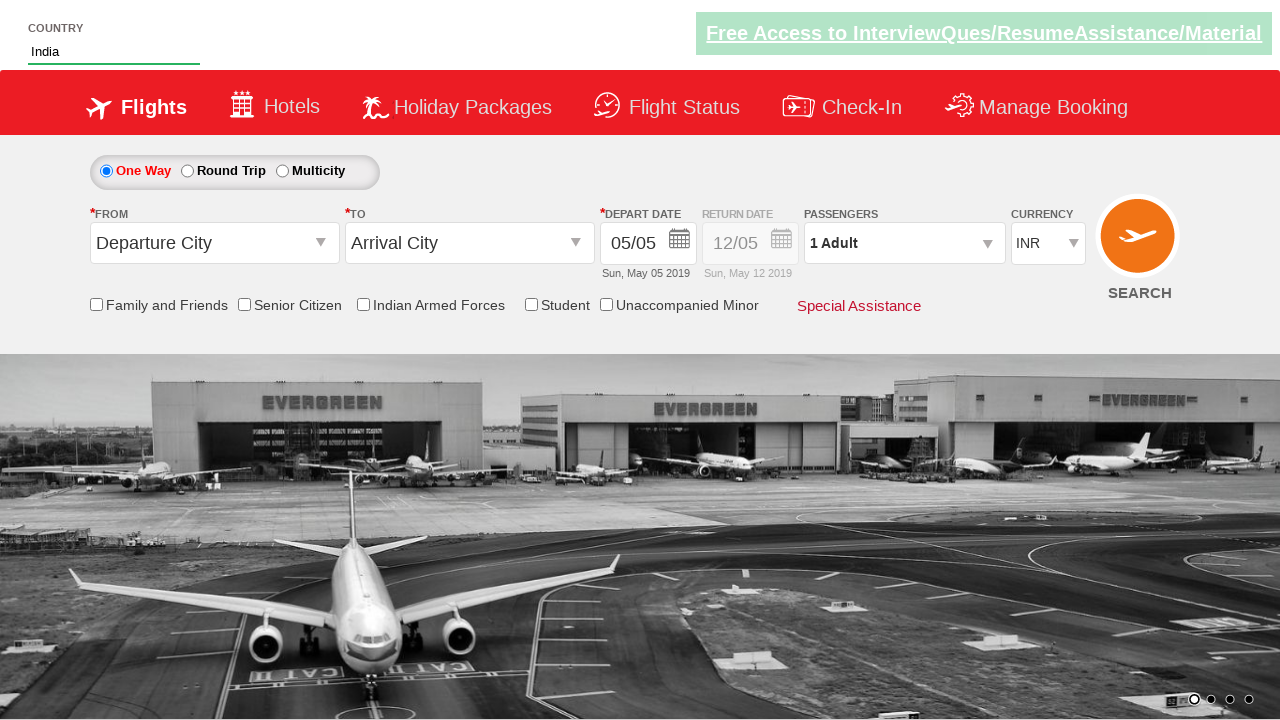

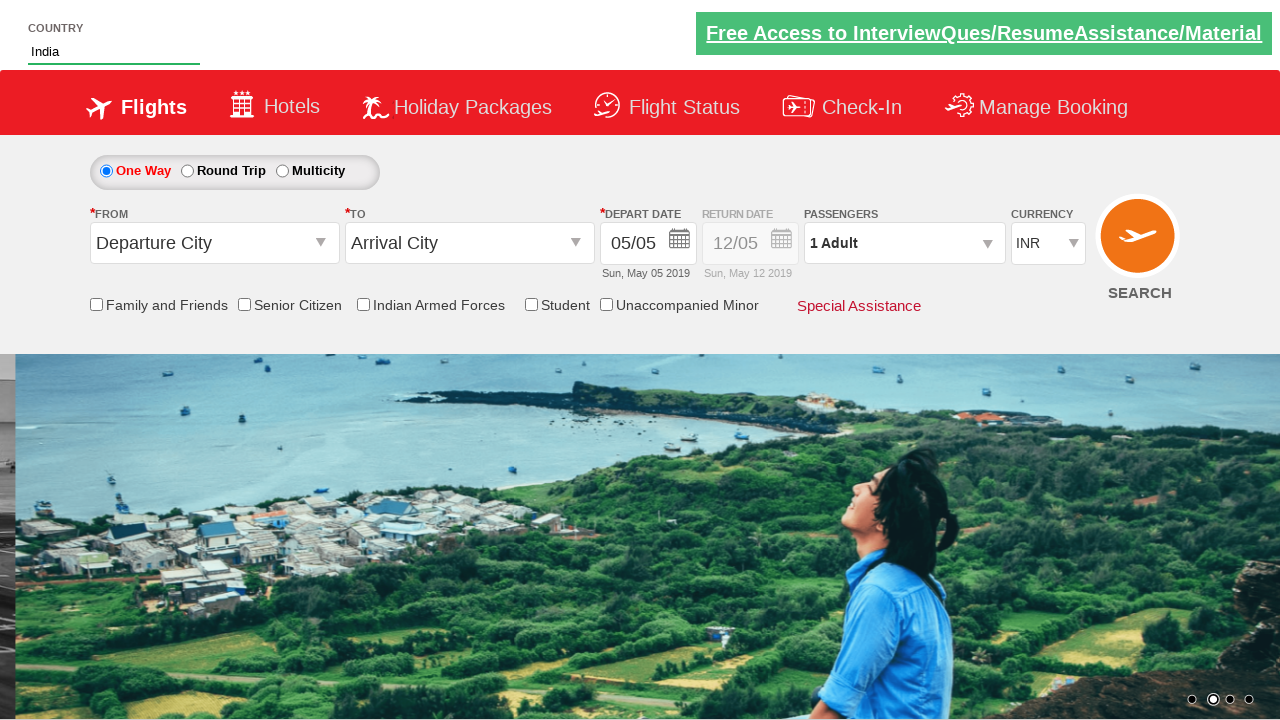